Navigates to Liberty Times breaking news page and verifies that the news list with titles, links, times, and images is loaded and displayed.

Starting URL: https://news.ltn.com.tw/list/breakingnews

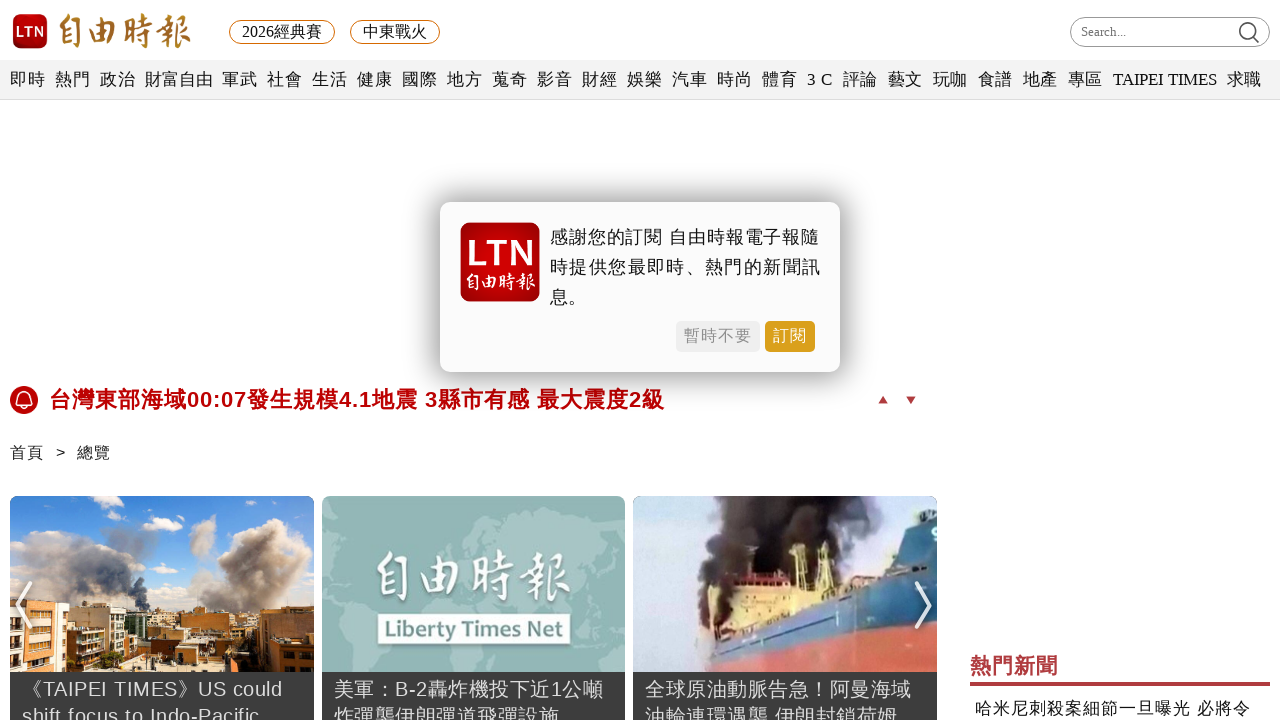

News list loaded on Liberty Times breaking news page
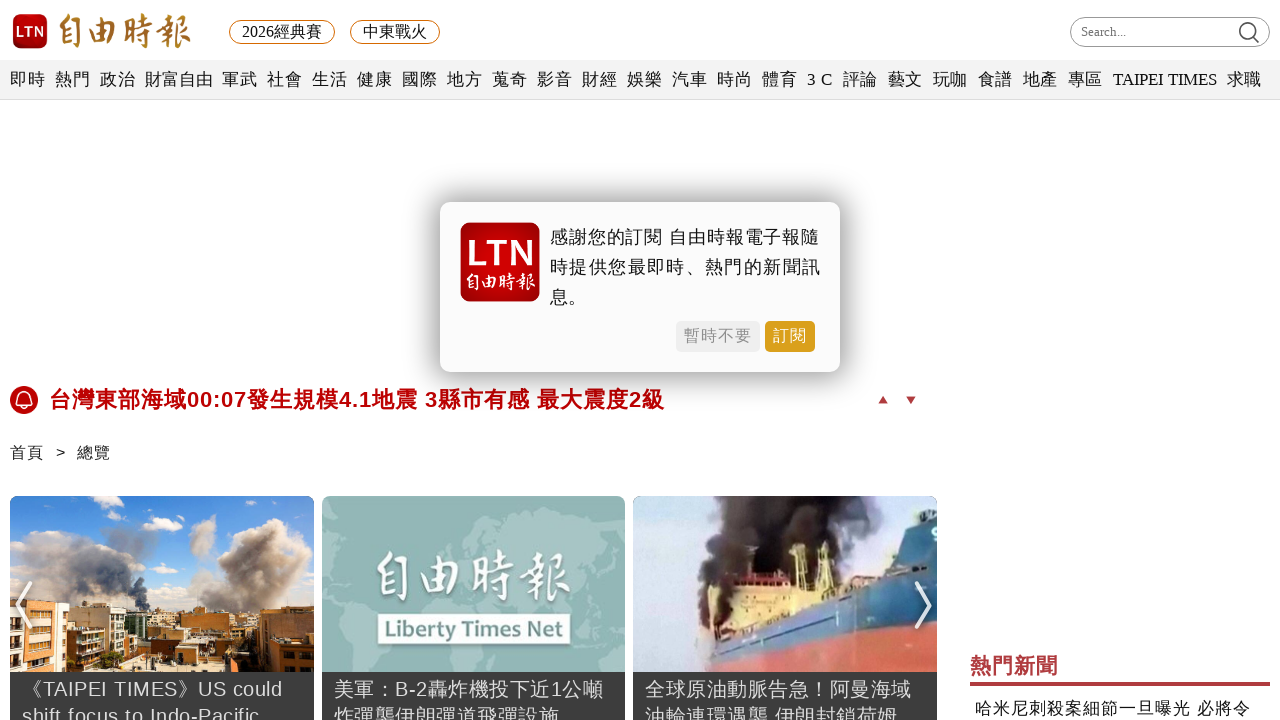

News item titles are present in the list
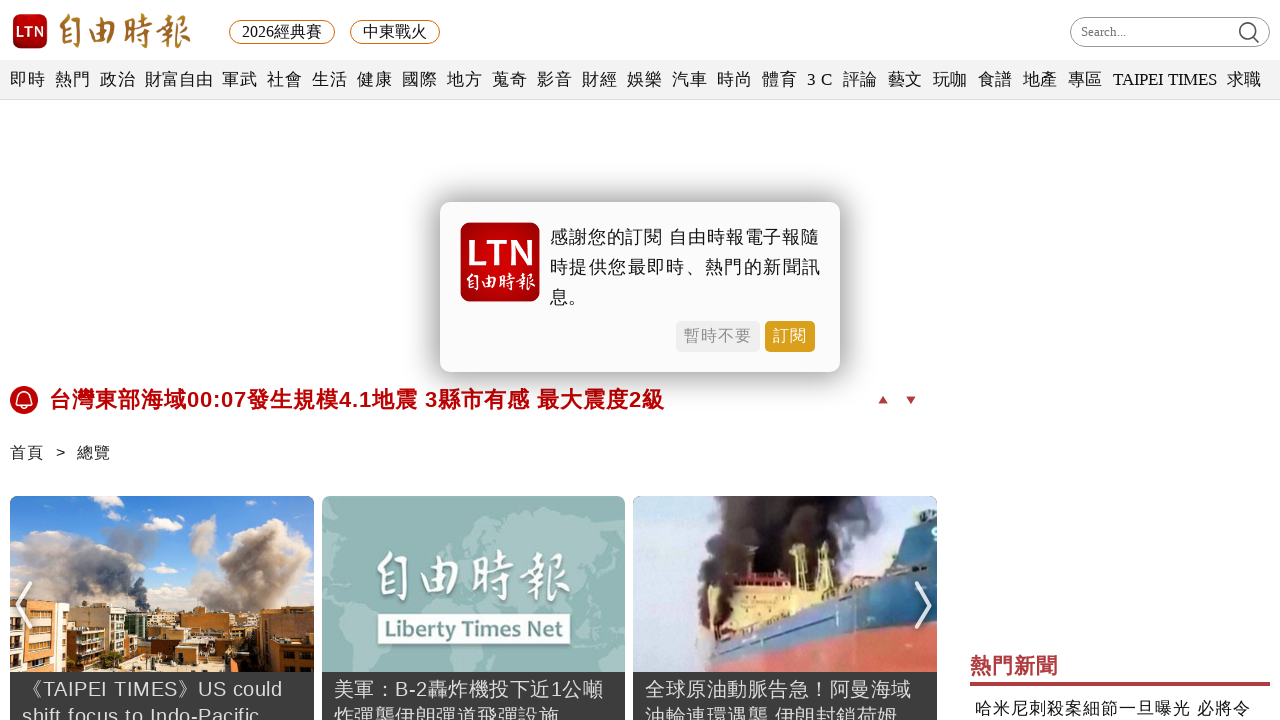

News item timestamps are present in the list
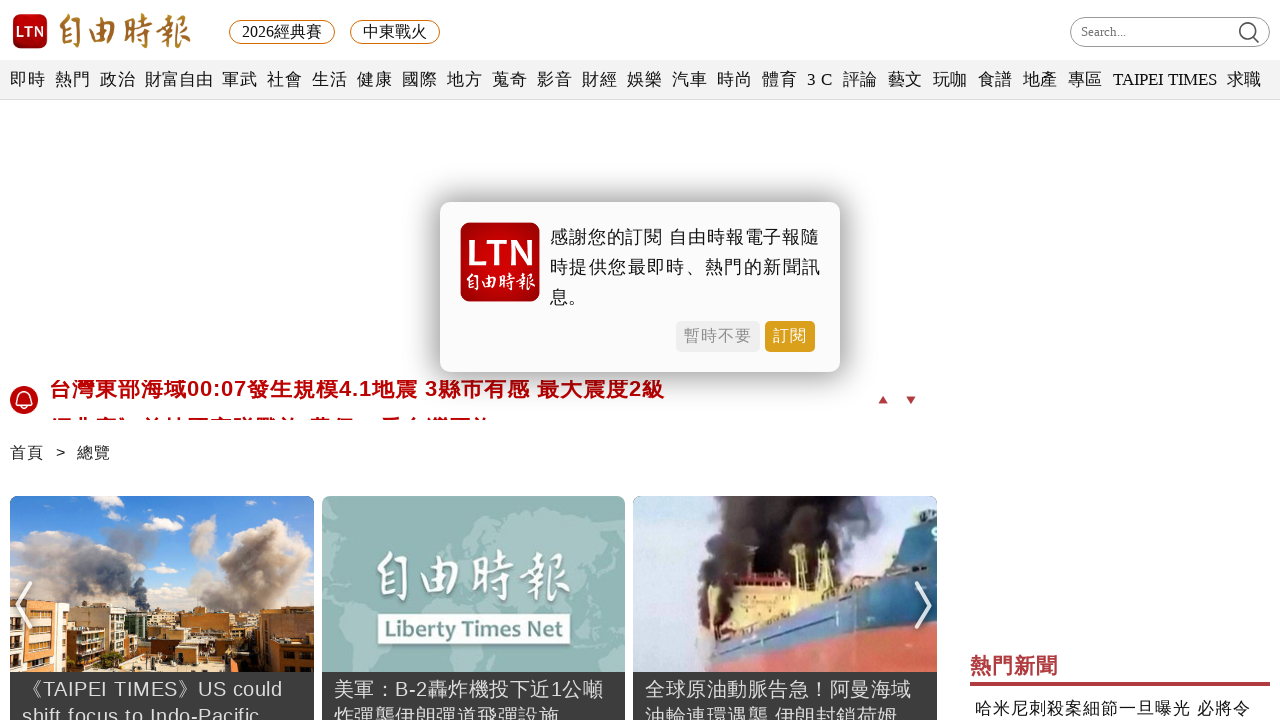

News item images are present in the list
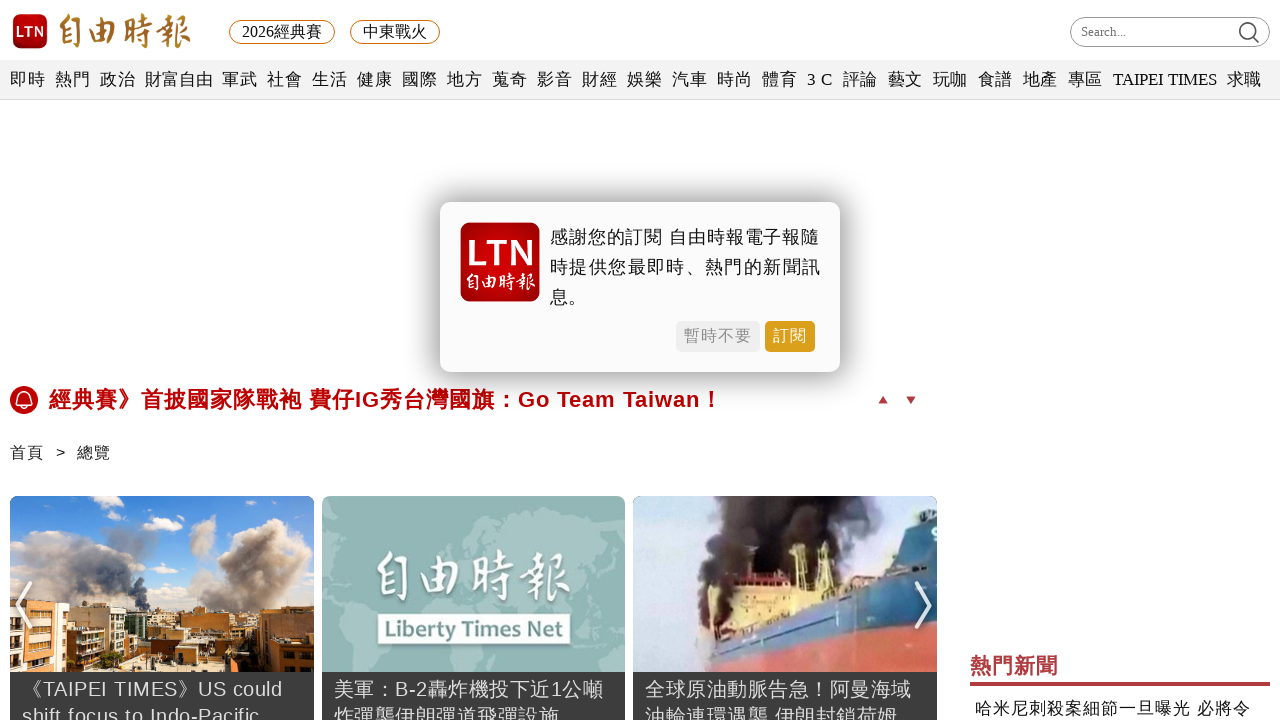

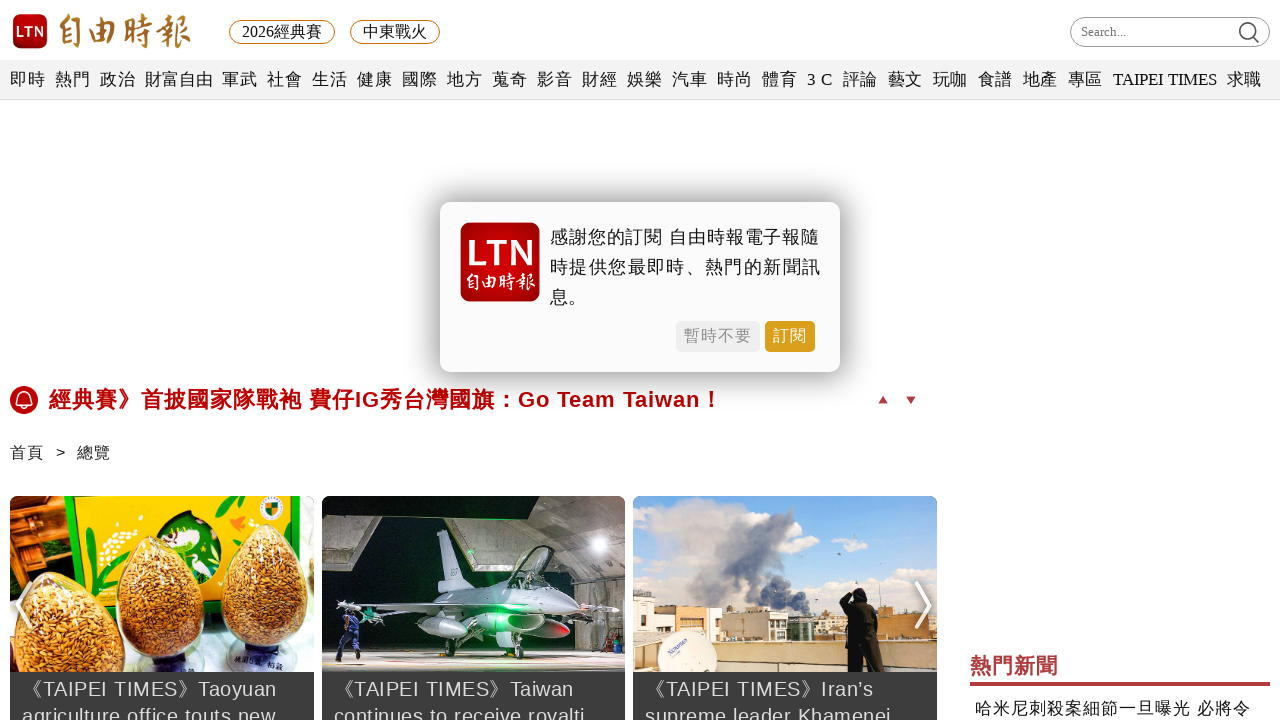